Tests successful login and verifies that product inventory page loads with expected items

Starting URL: https://www.saucedemo.com/

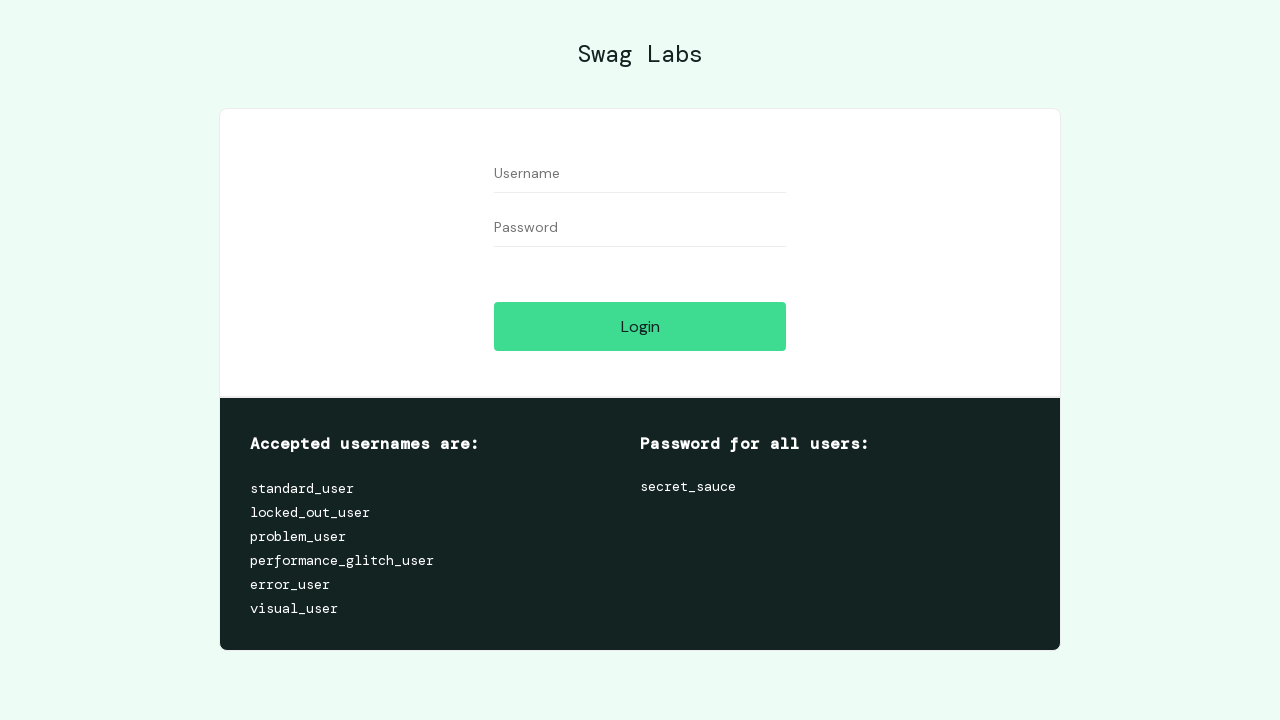

Filled username field with 'standard_user' on #user-name
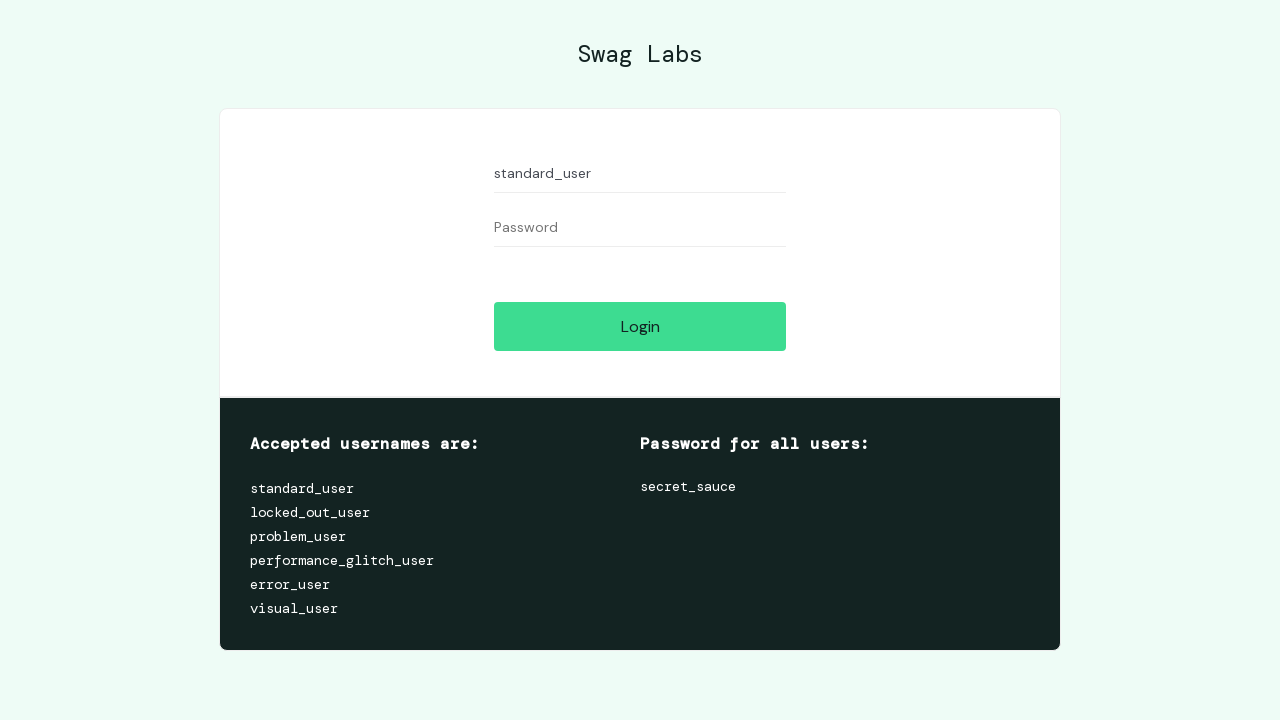

Filled password field with 'secret_sauce' on #password
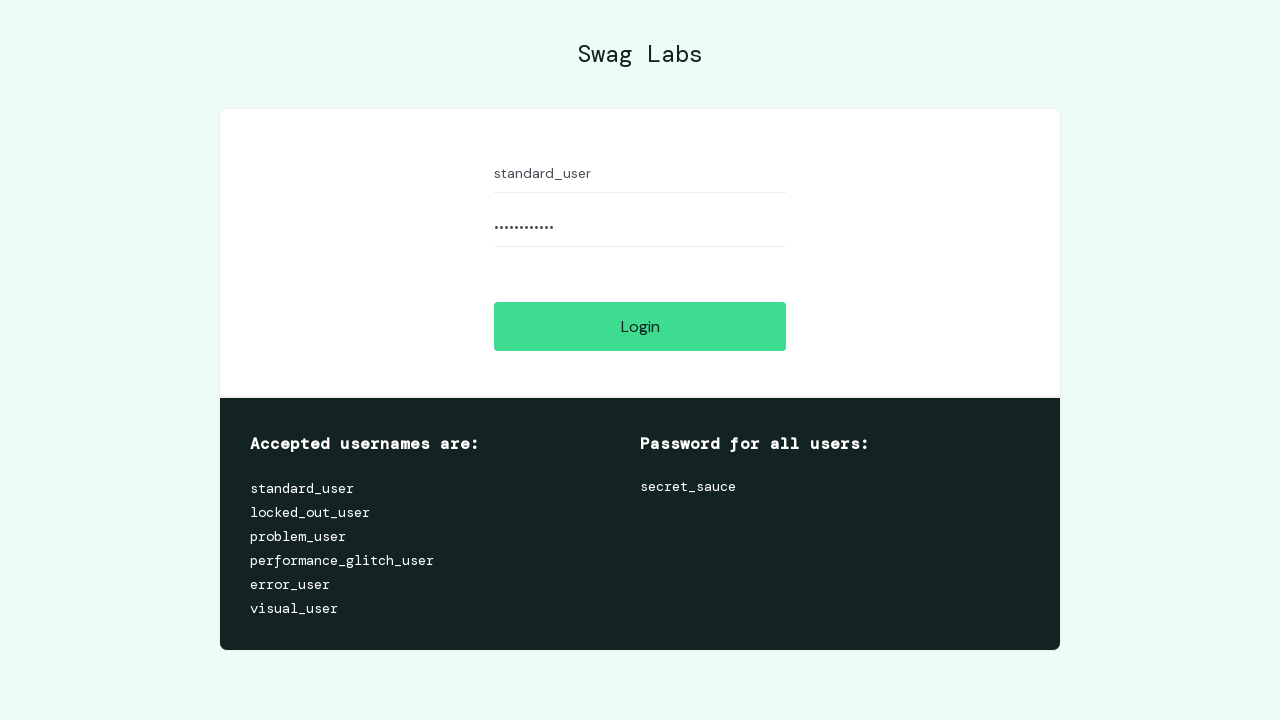

Clicked login button to submit credentials at (640, 326) on #login-button
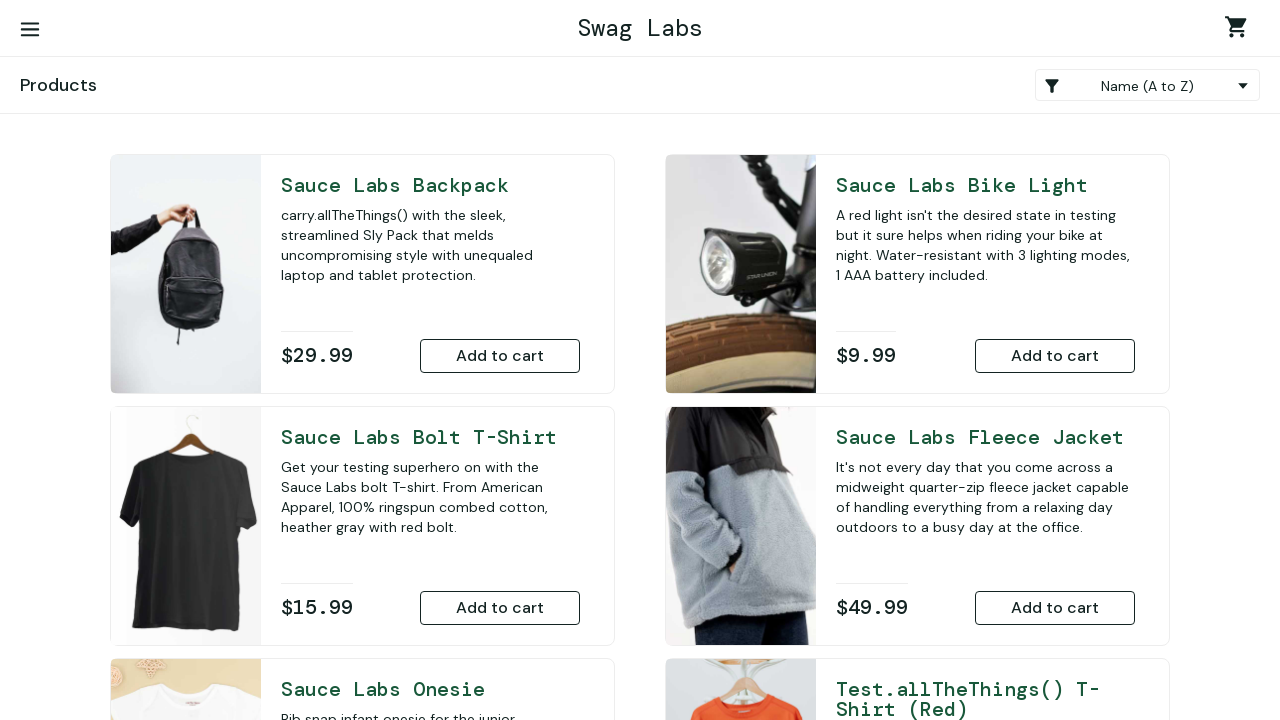

Product inventory page loaded with expected items
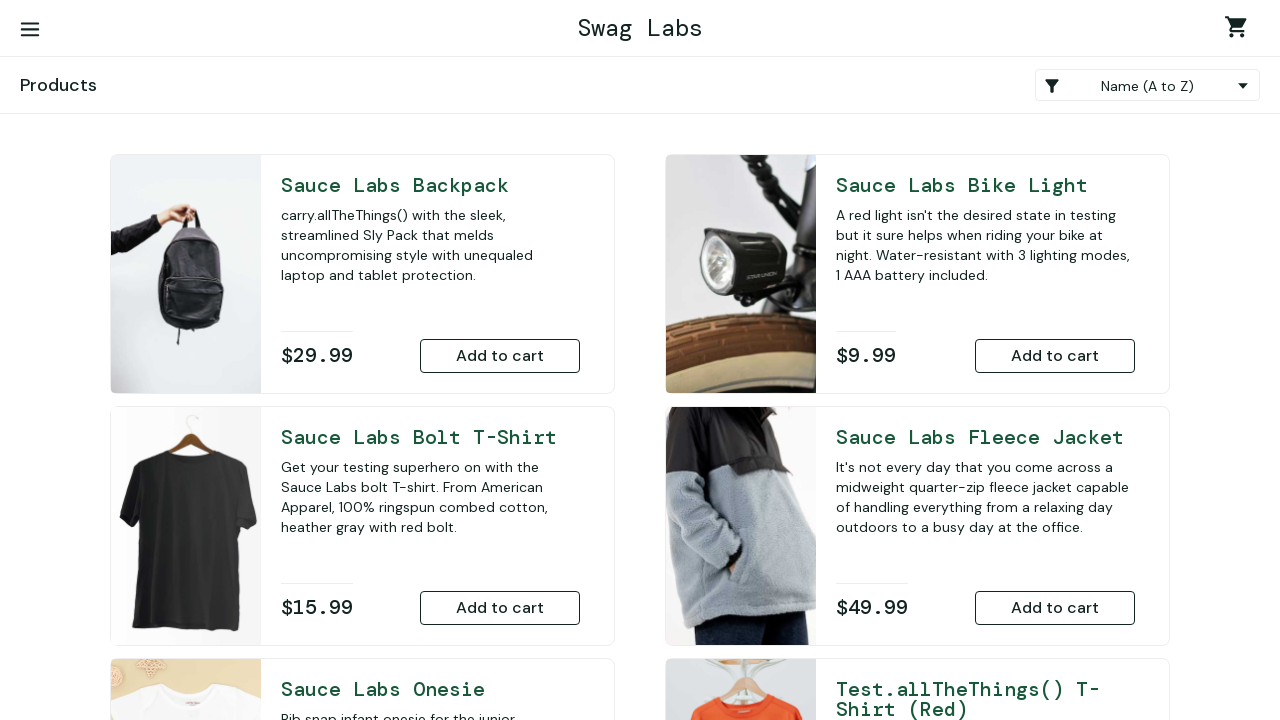

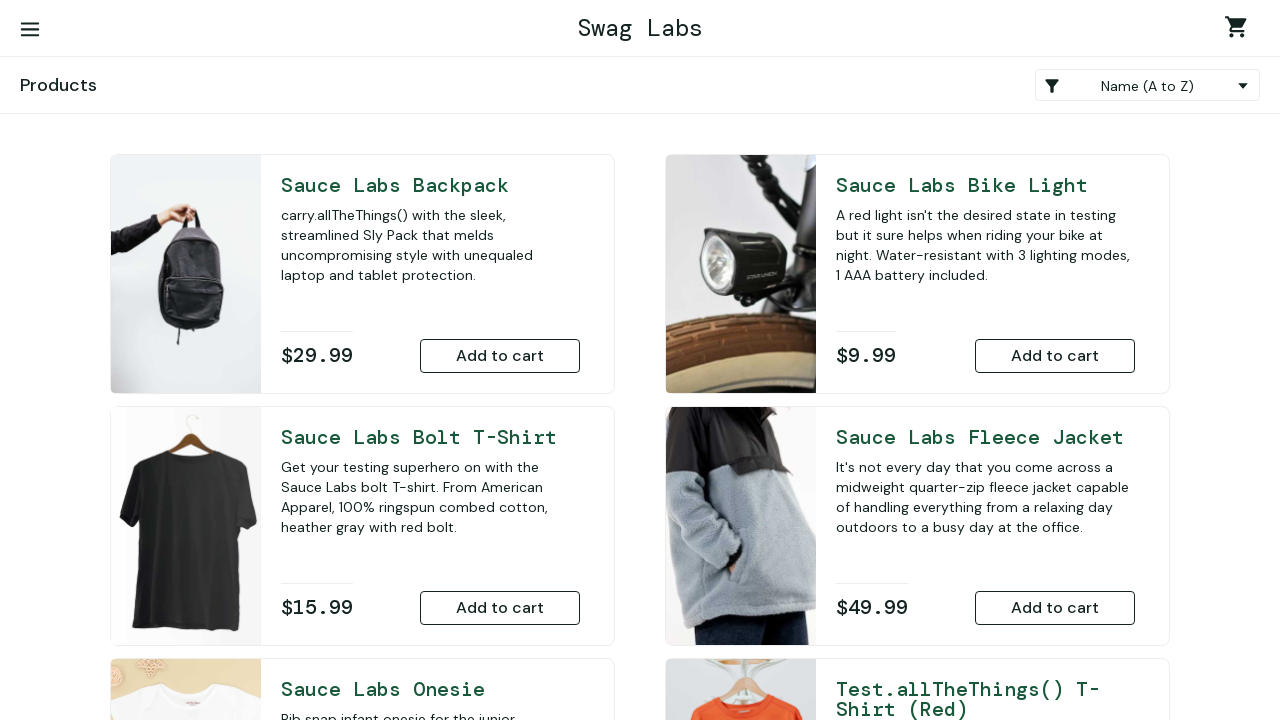